Tests filling out a practice form on DemoQA with basic information including first name, last name, email, gender selection, and mobile number, then verifies the entered data.

Starting URL: https://demoqa.com/automation-practice-form

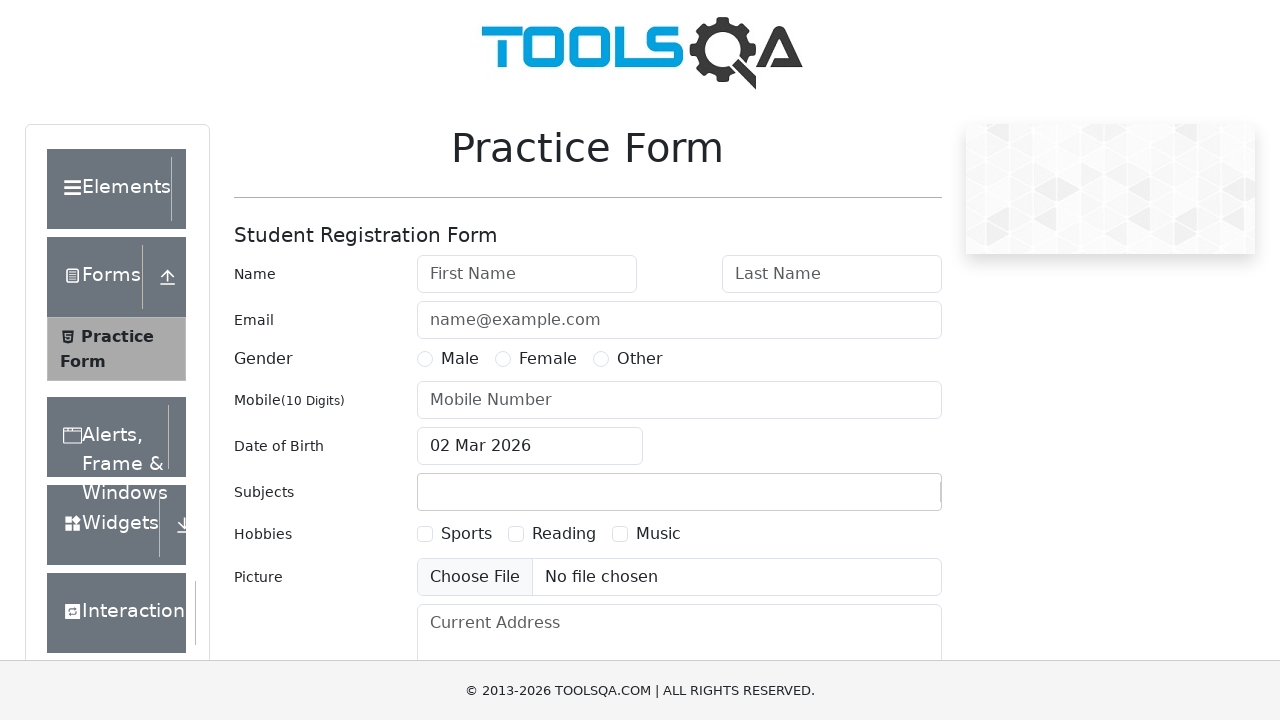

Waited for DOM content to be loaded
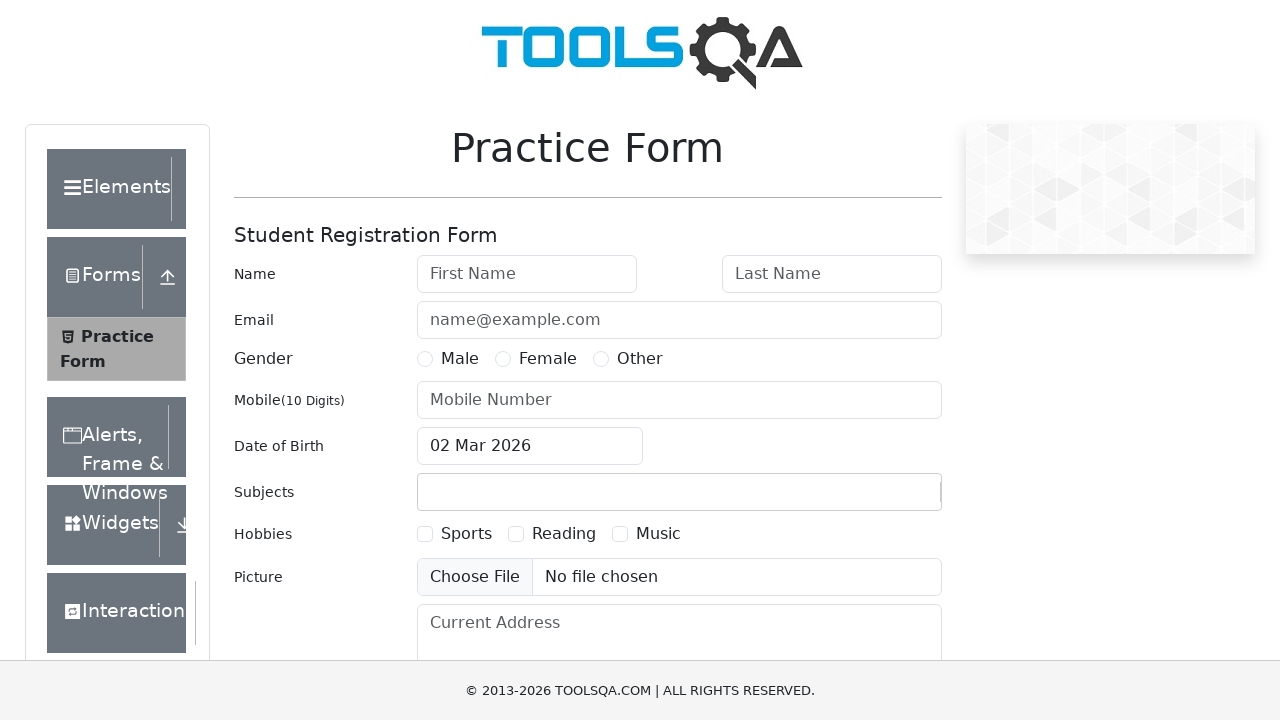

Waited 1000ms for form to stabilize
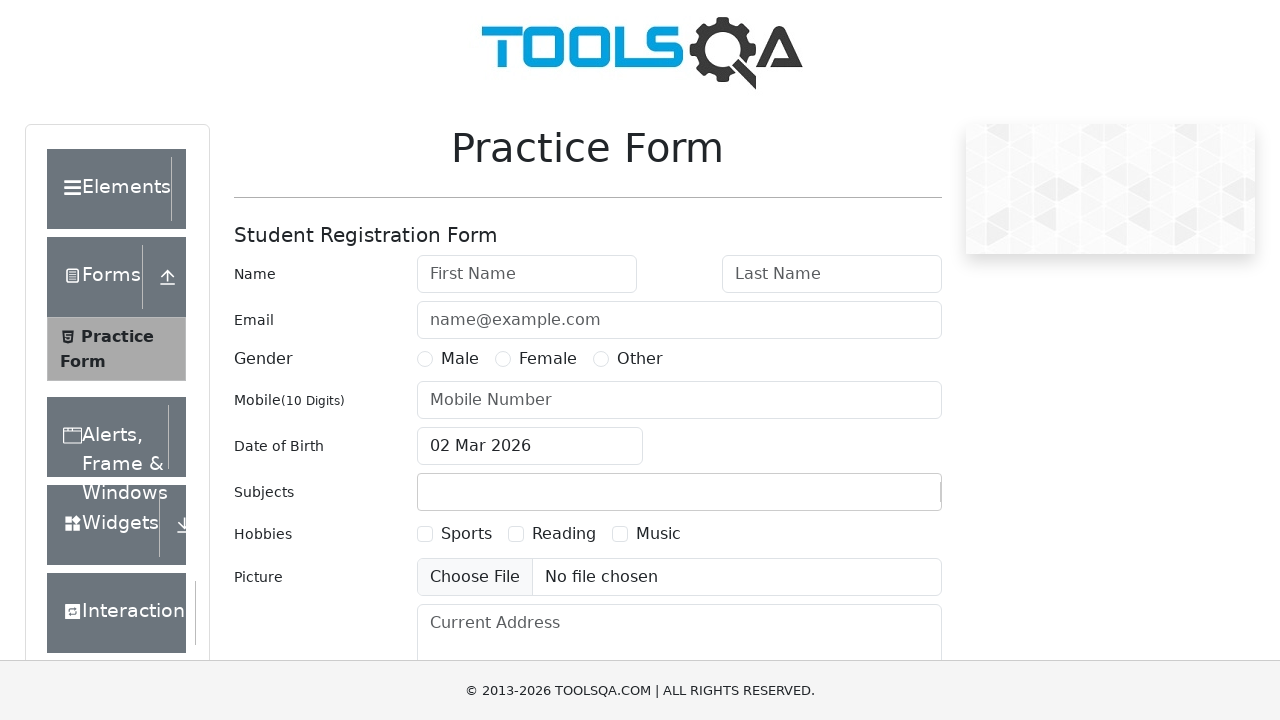

Filled first name field with 'Amélie' on #firstName
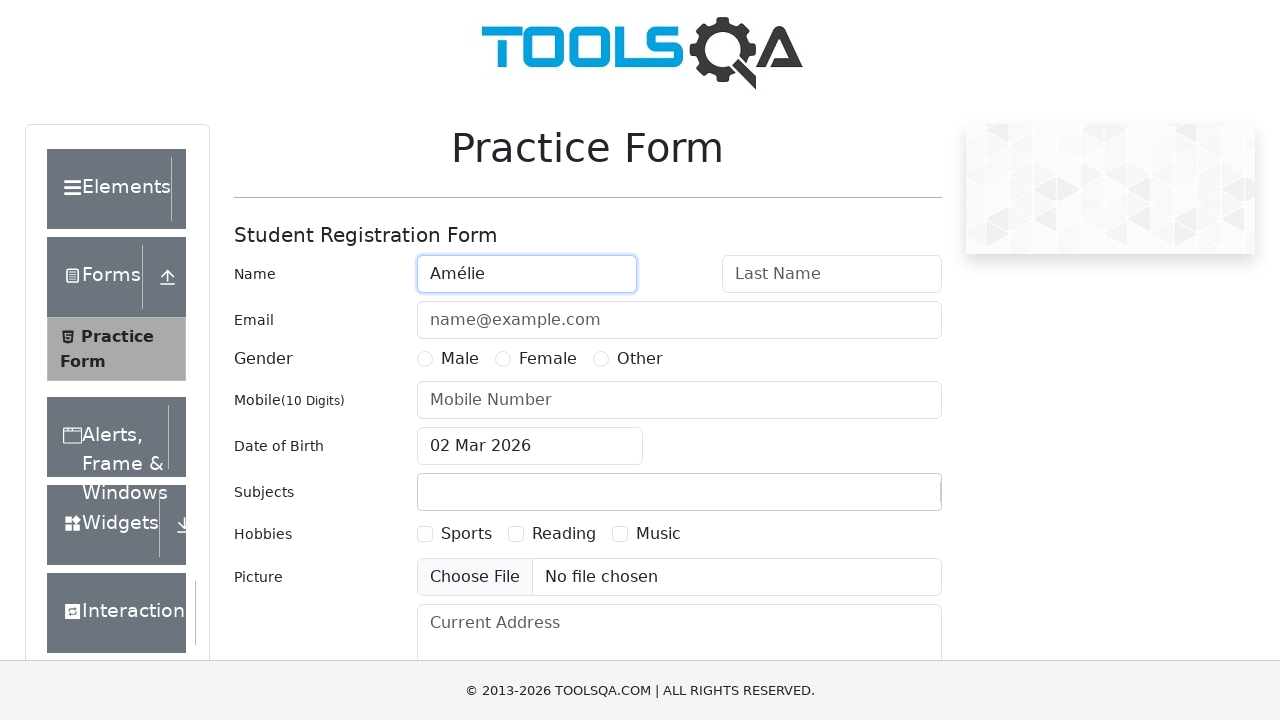

Filled last name field with 'Moreau' on #lastName
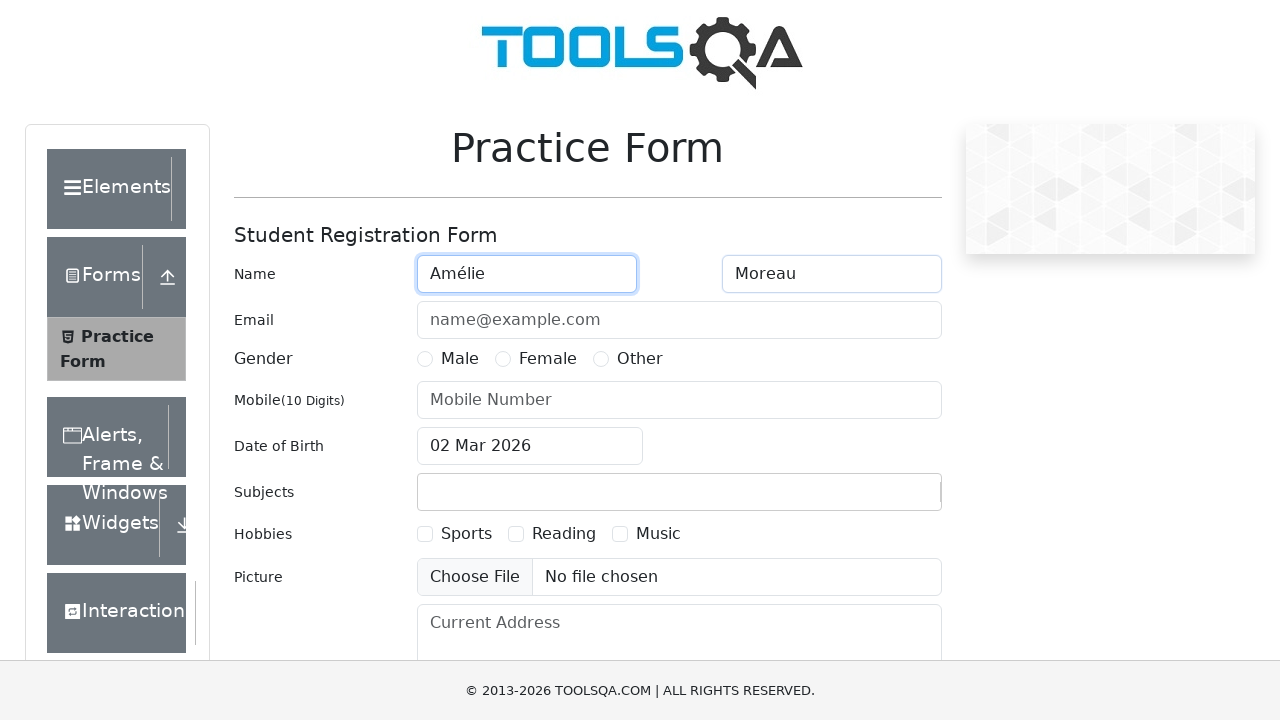

Filled email field with 'amelie.moreau@gmail.com' on #userEmail
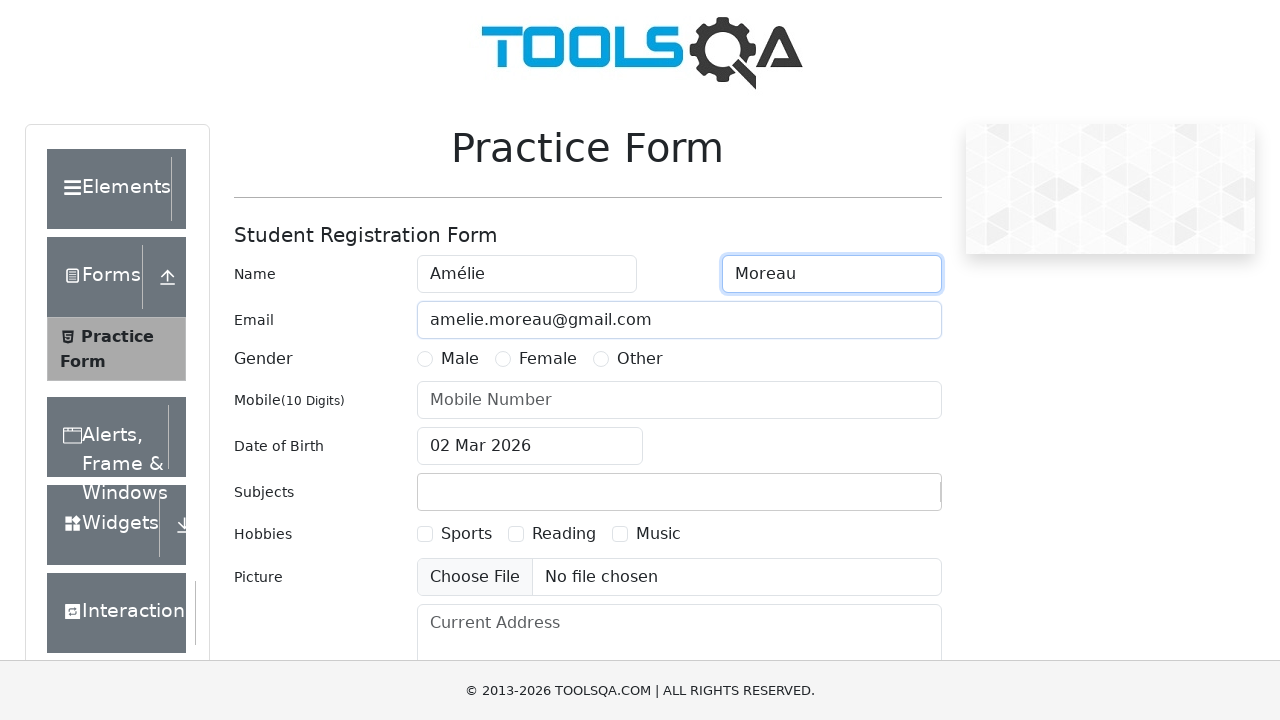

Selected female gender option at (548, 359) on label[for="gender-radio-2"]
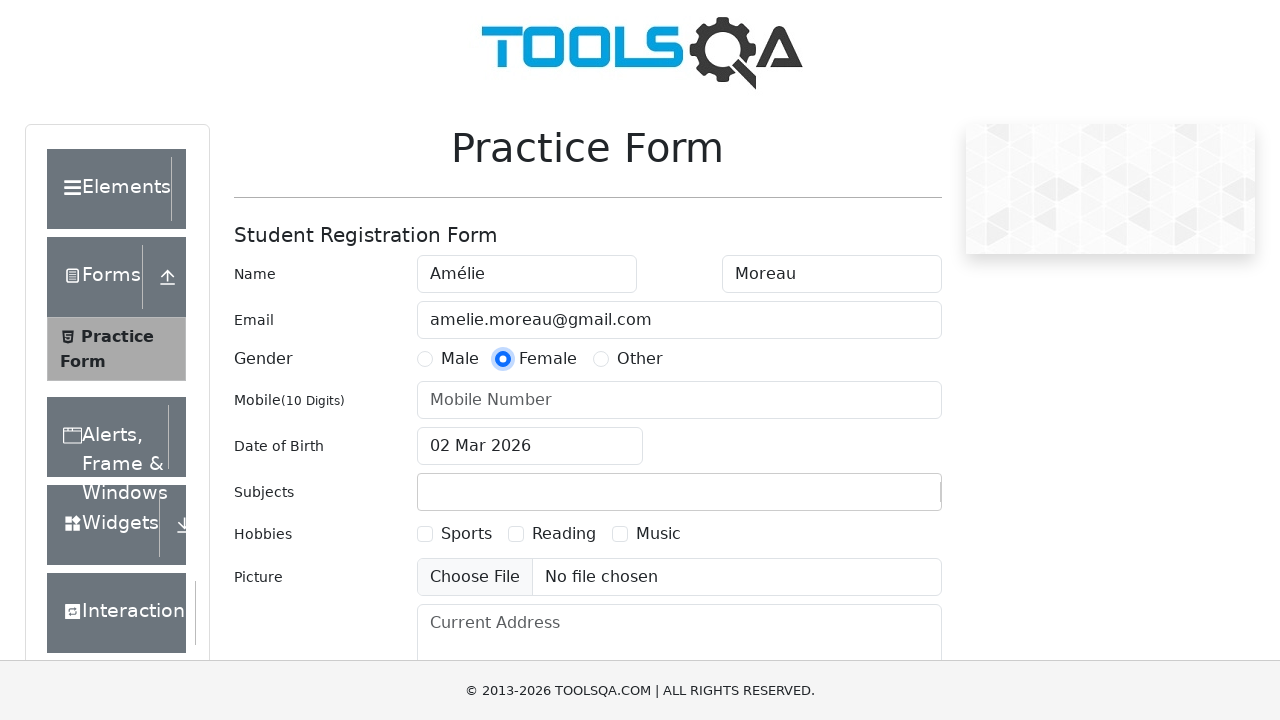

Filled mobile number field with '0612345678' on #userNumber
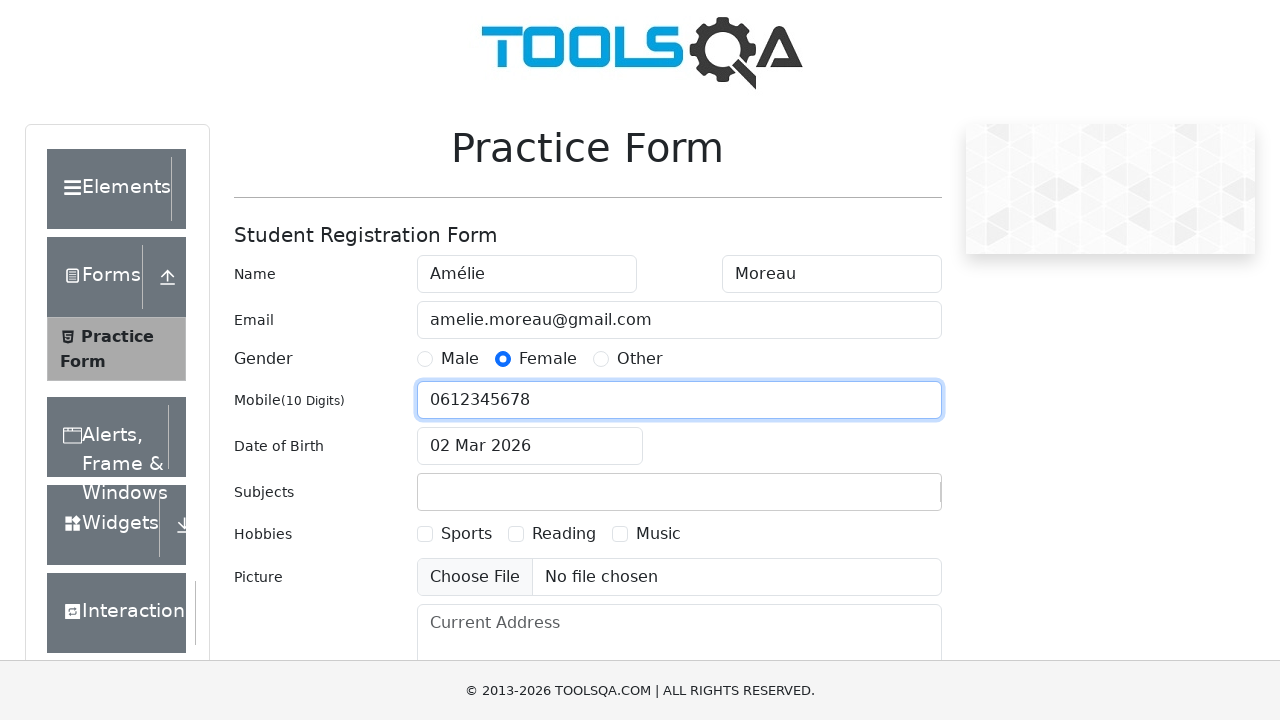

Verified first name field contains correct value
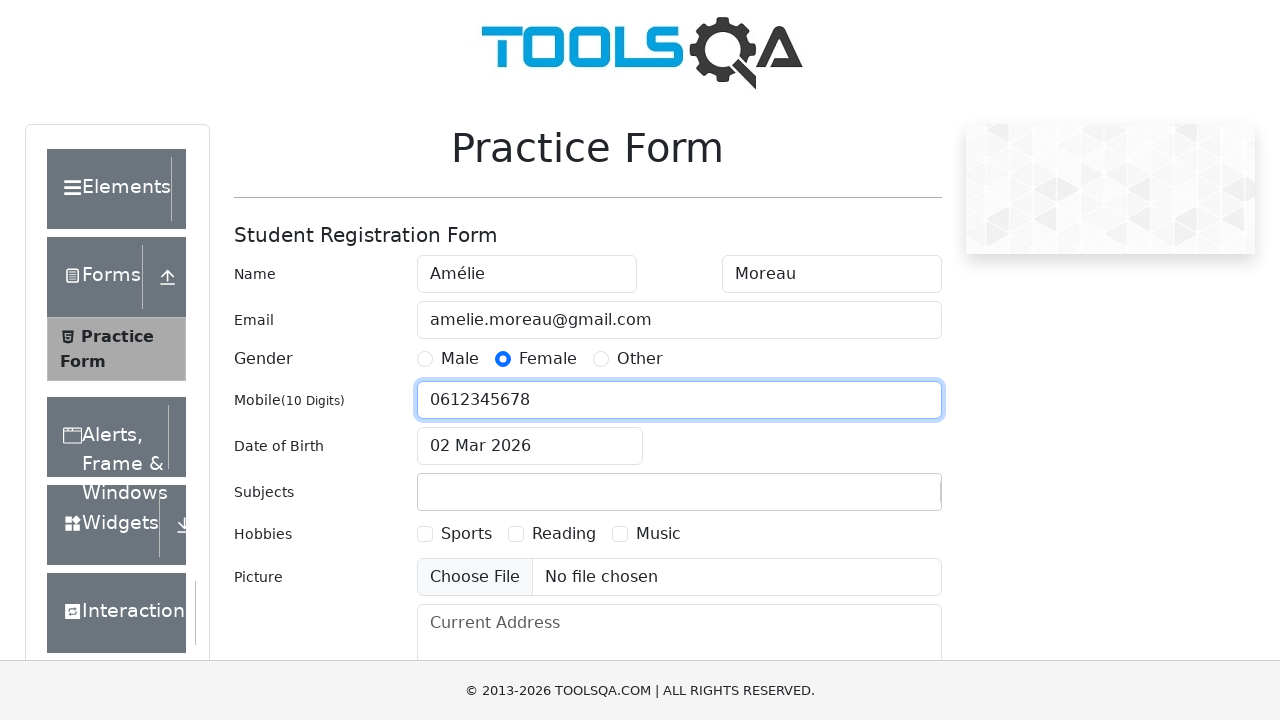

Verified last name field contains correct value
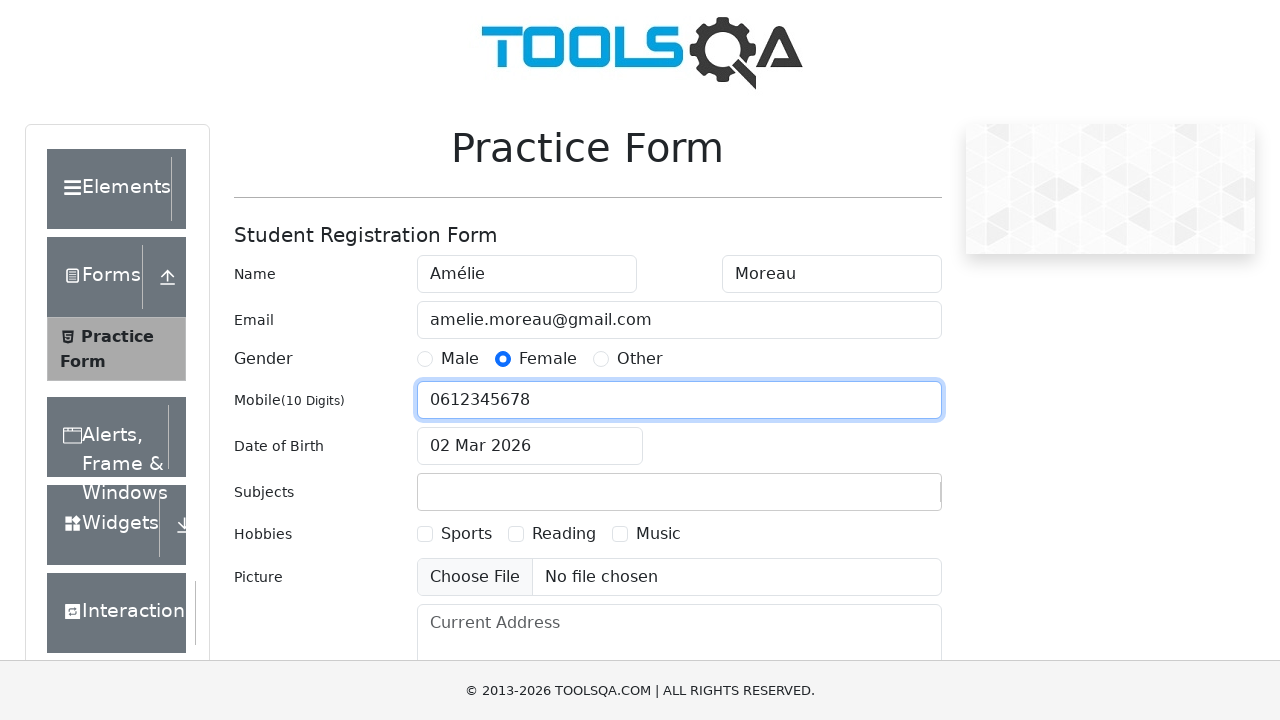

Verified email field contains correct value
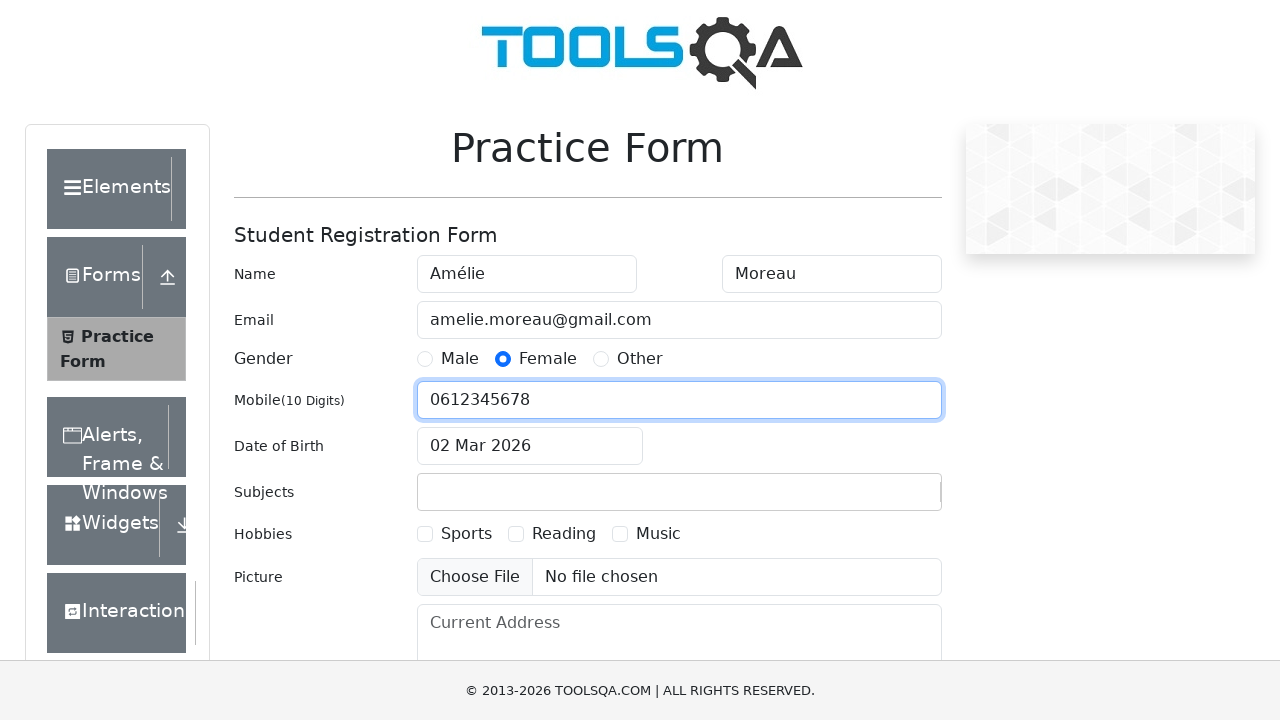

Verified mobile number field contains correct value
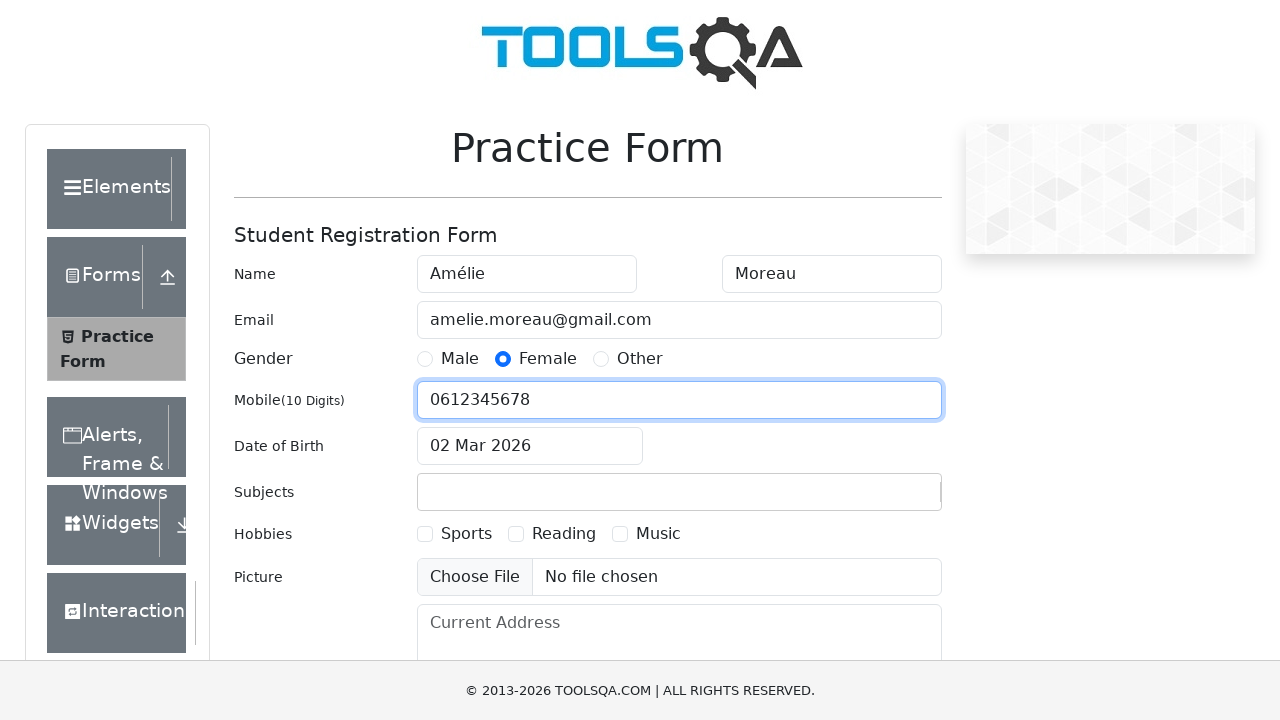

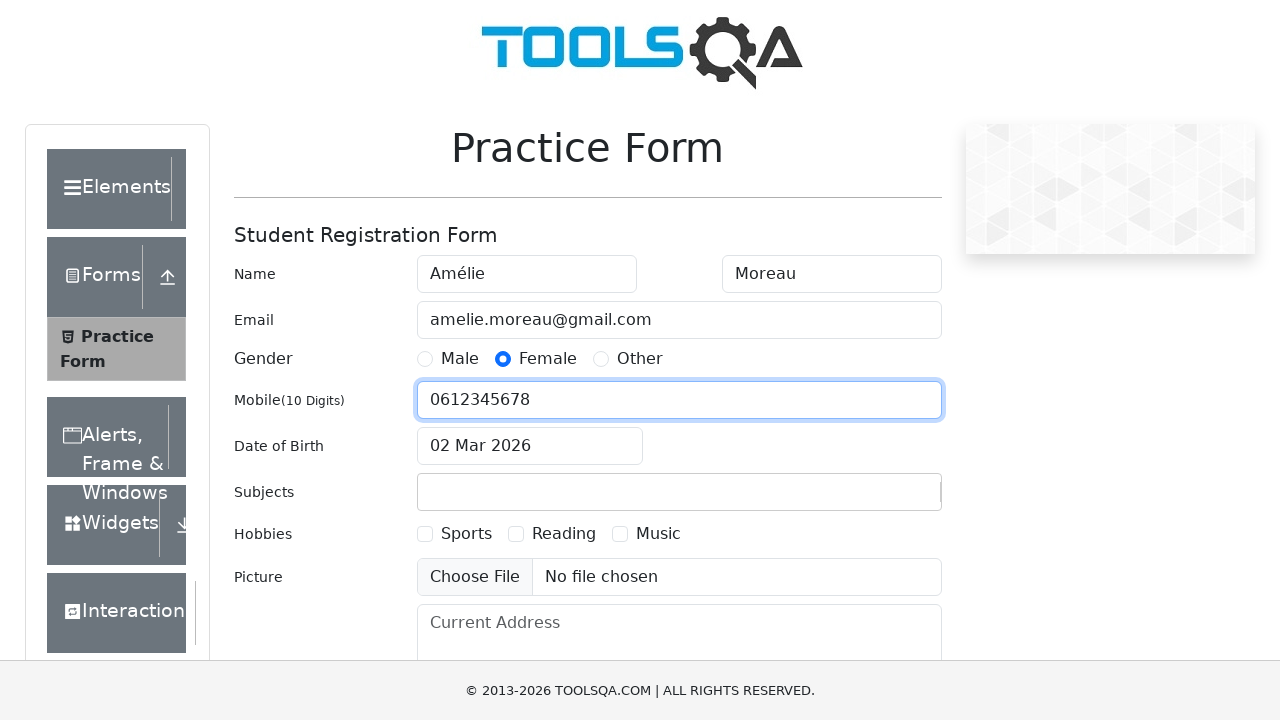